Loads the uuu.com.tw website and verifies the page URL and title match expected values for this Taiwanese IT training center.

Starting URL: https://www.uuu.com.tw

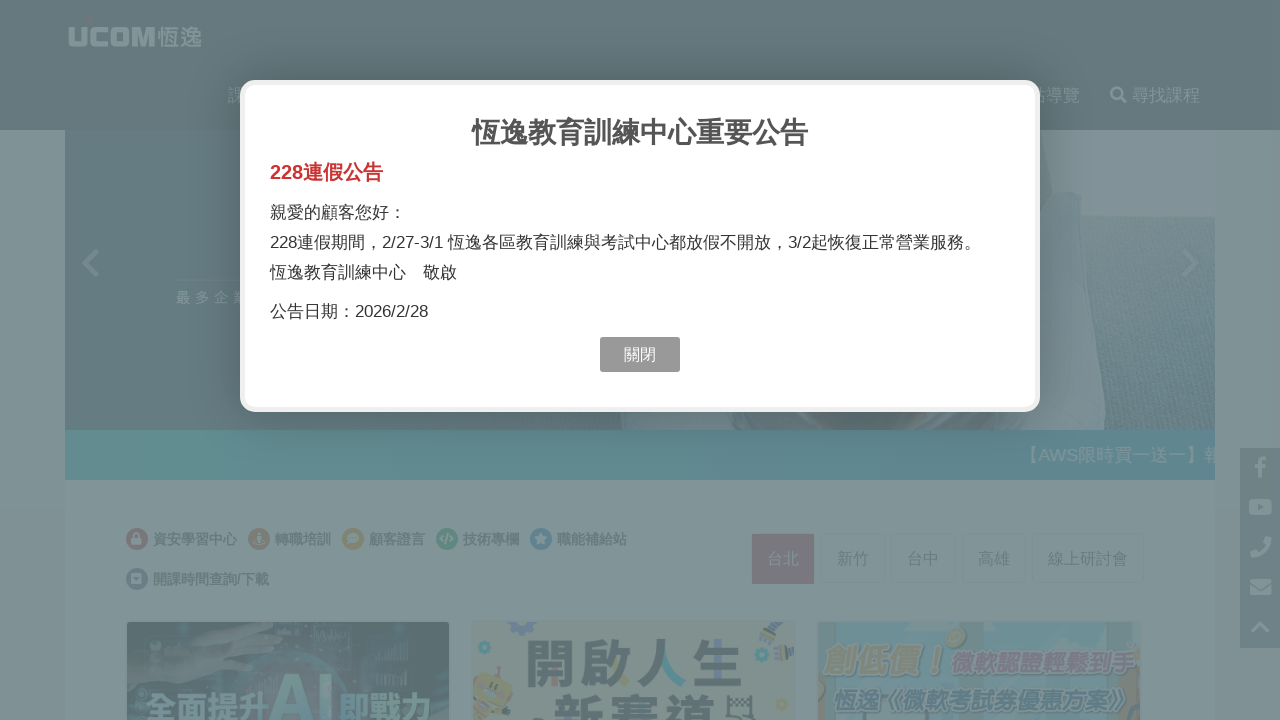

Page DOM content fully loaded
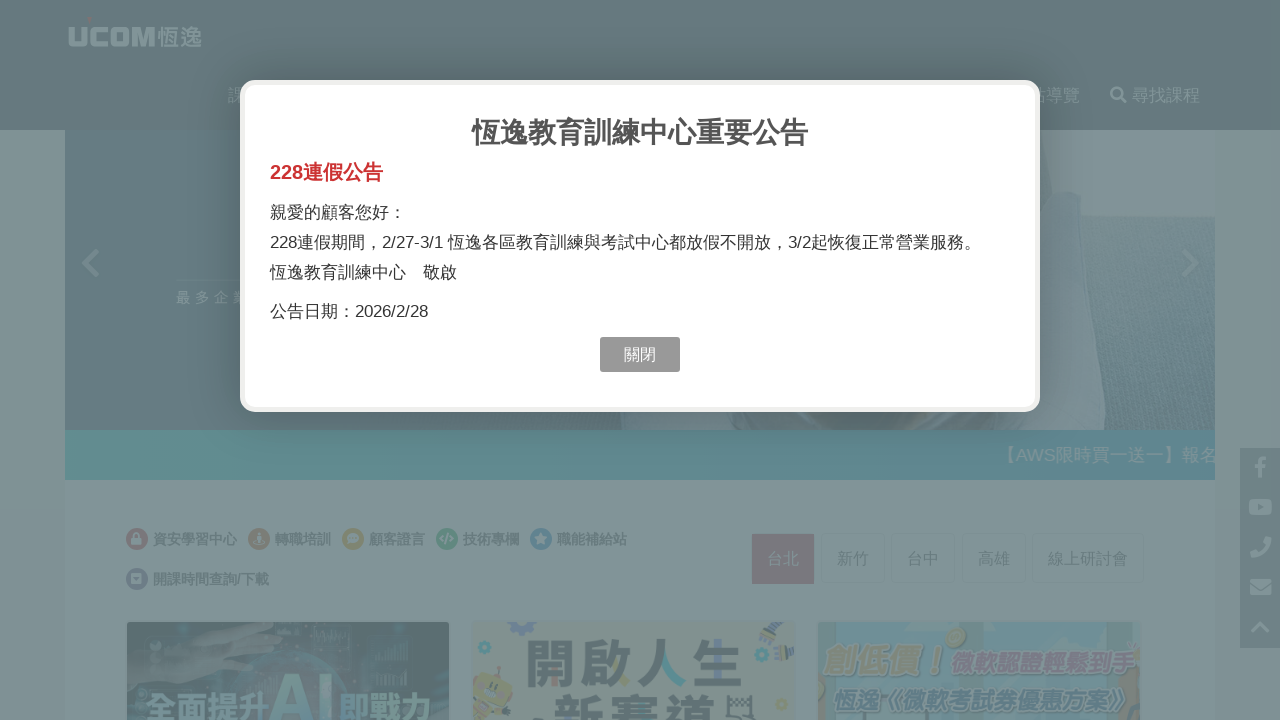

Verified page URL is correct (https://www.uuu.com.tw)
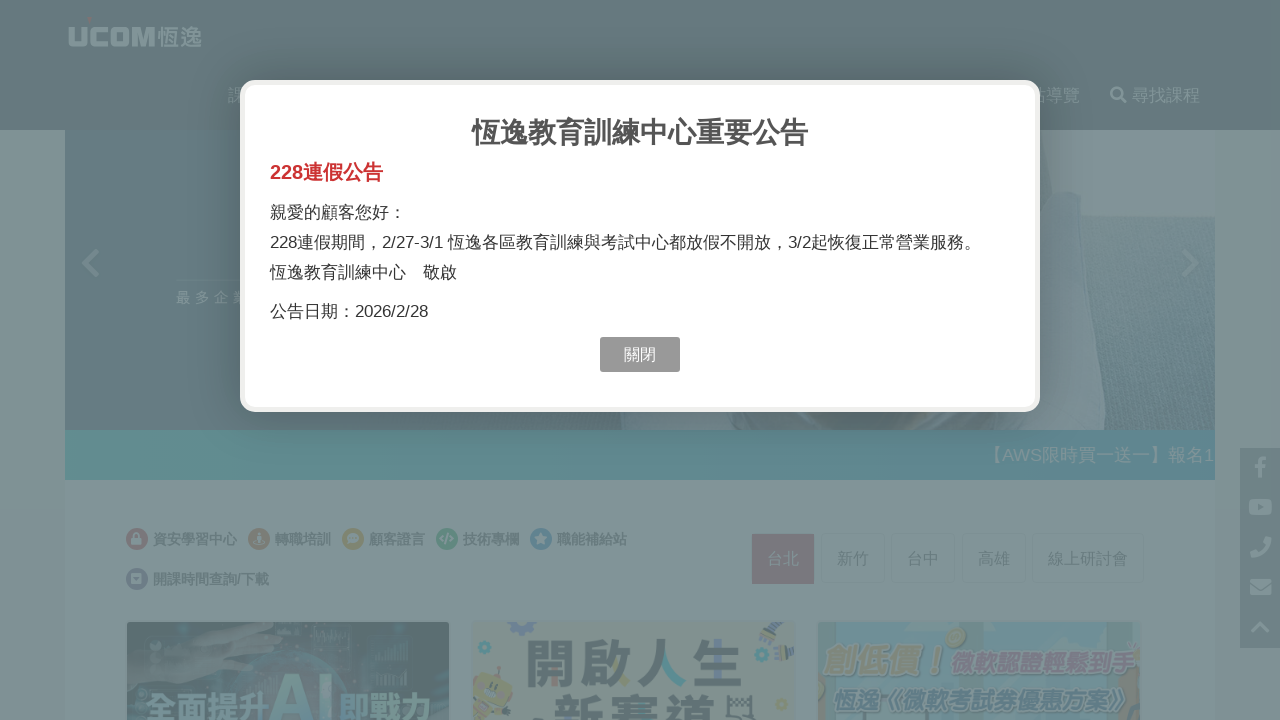

Verified page title contains '恆逸教育訓練中心' (Taiwanese IT training center)
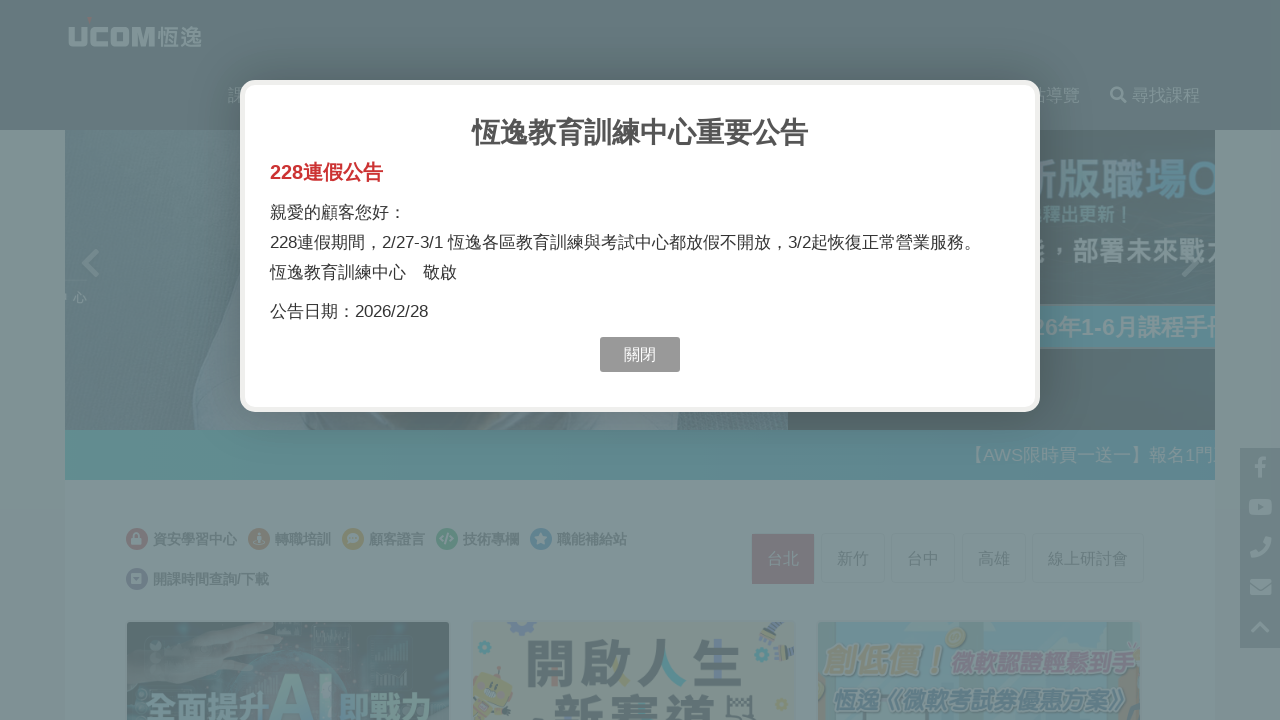

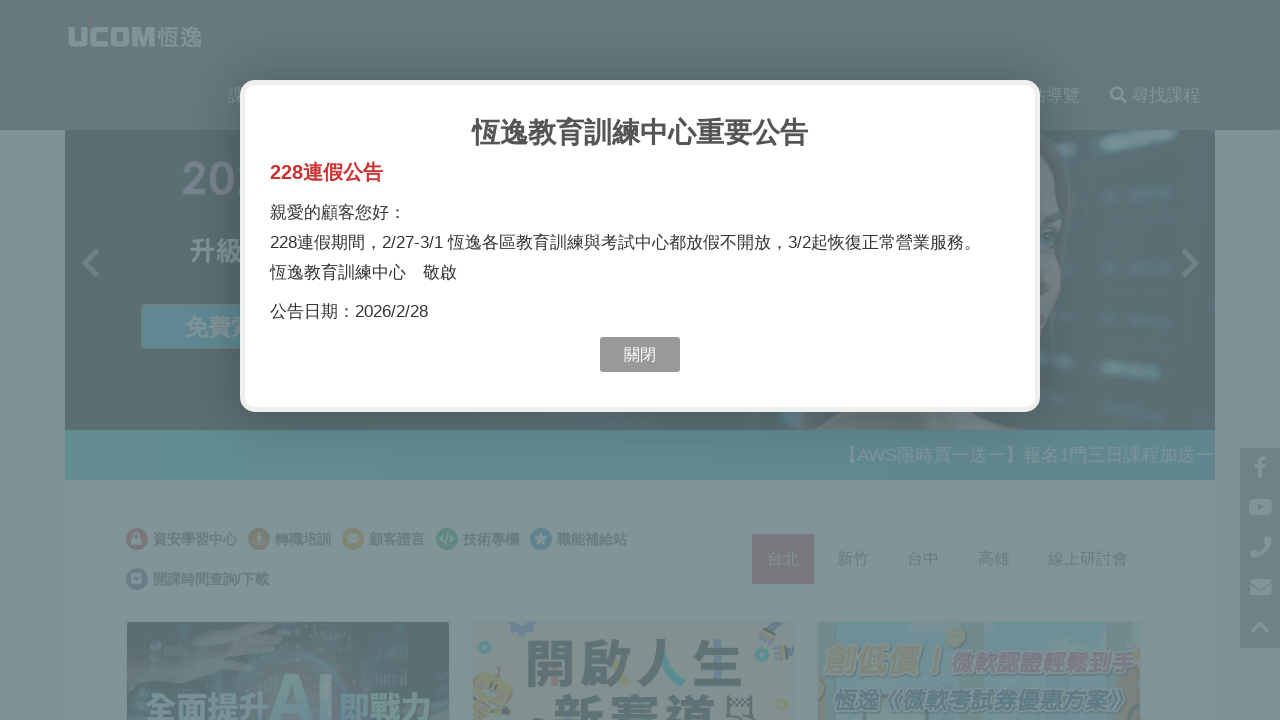